Hovers over the second profile picture and verifies the "View profile" link appears with correct href

Starting URL: https://the-internet.herokuapp.com/hovers

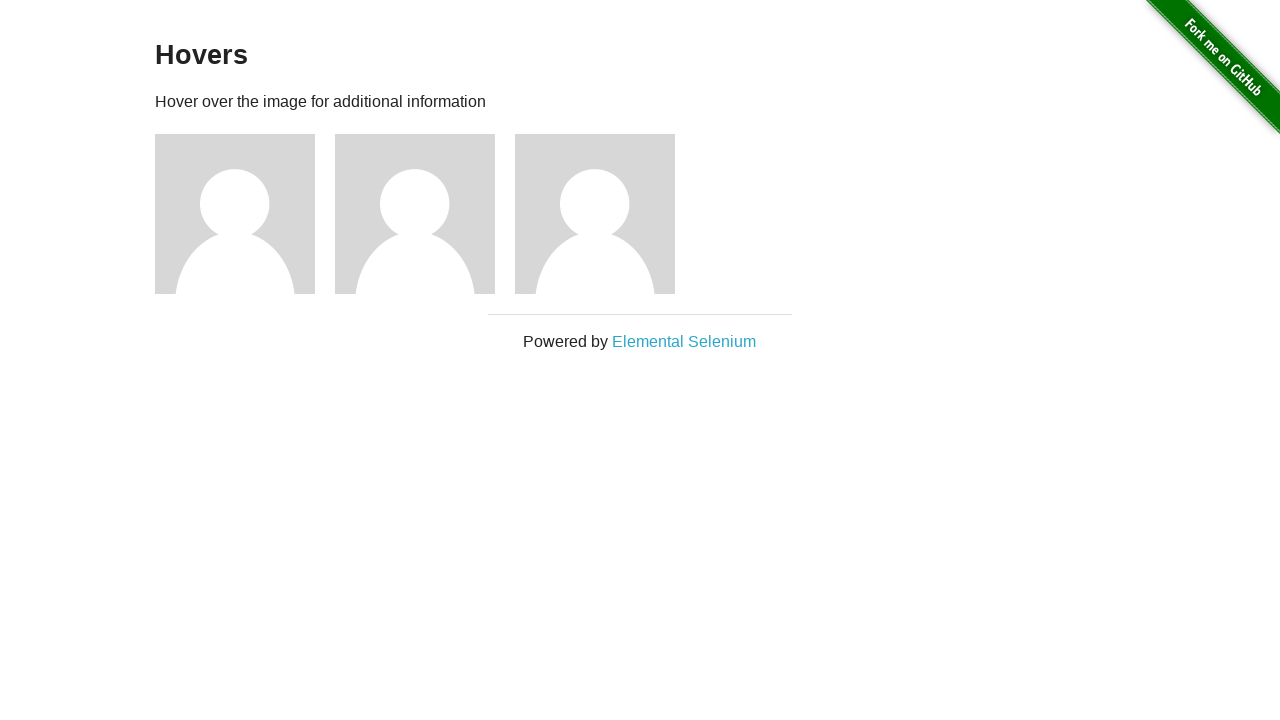

Navigated to the hovers page
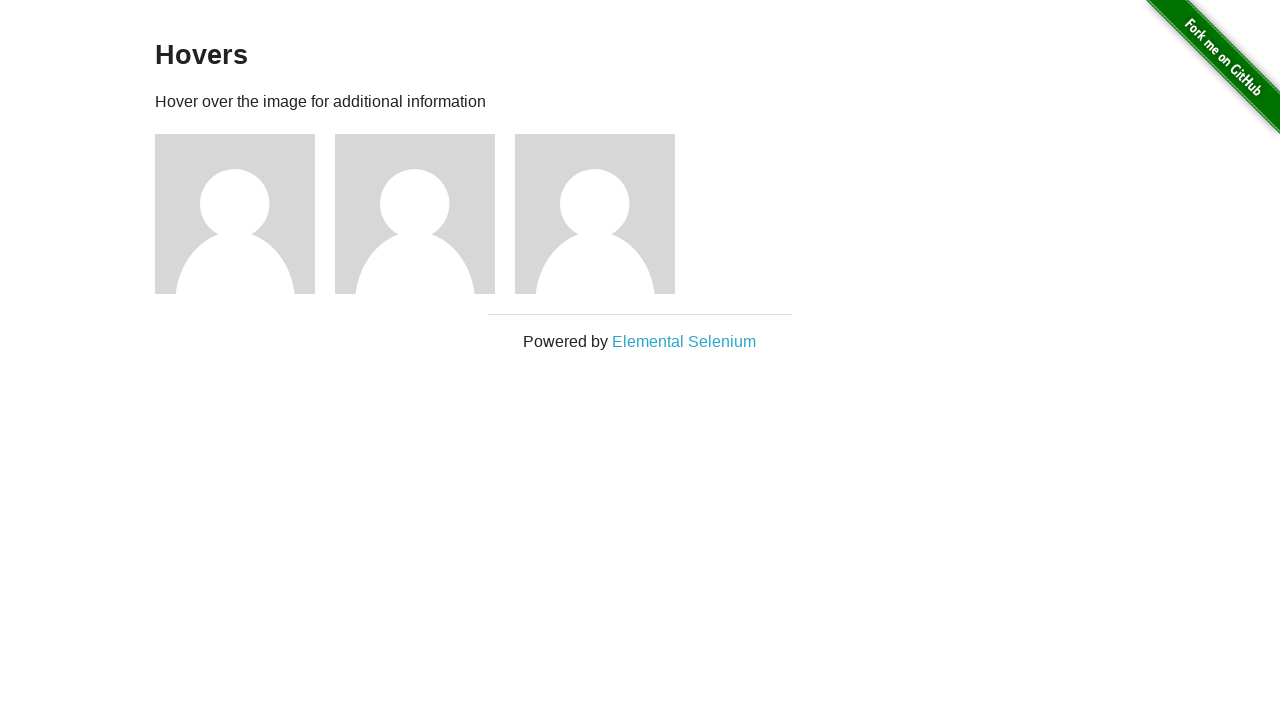

Hovered over second profile picture at (425, 214) on .figure >> nth=1
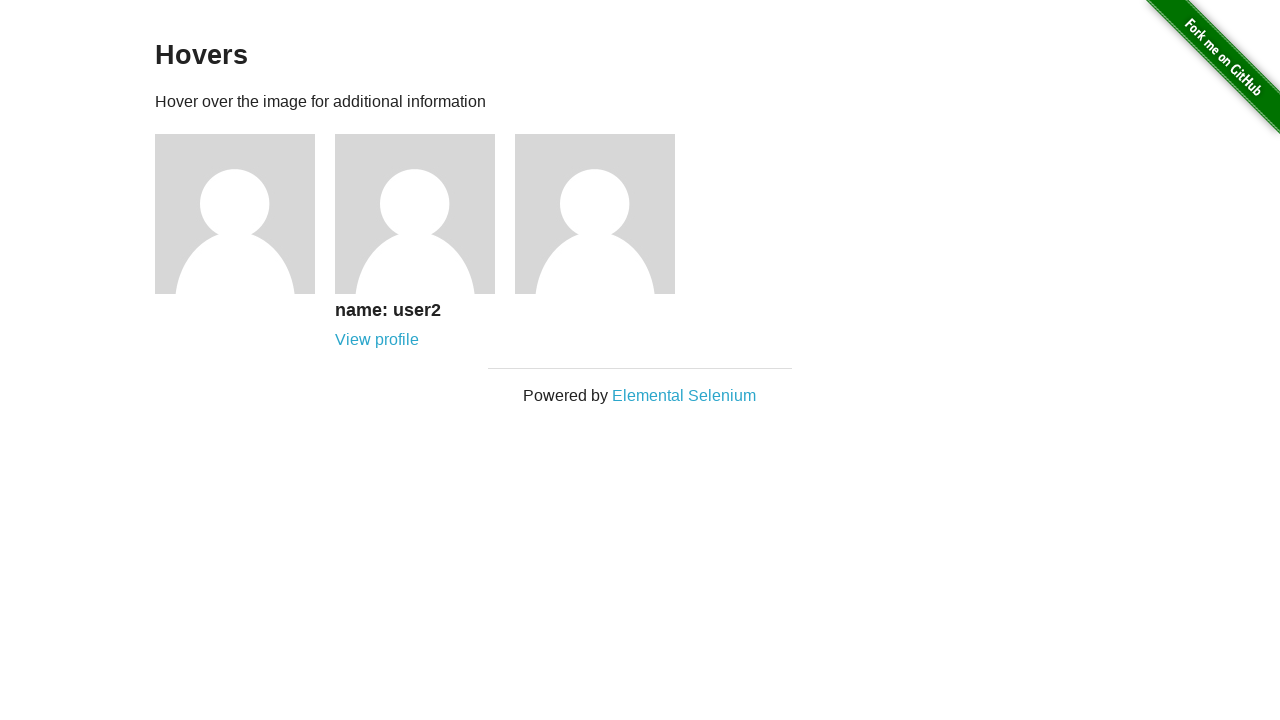

Located the view profile link in second profile
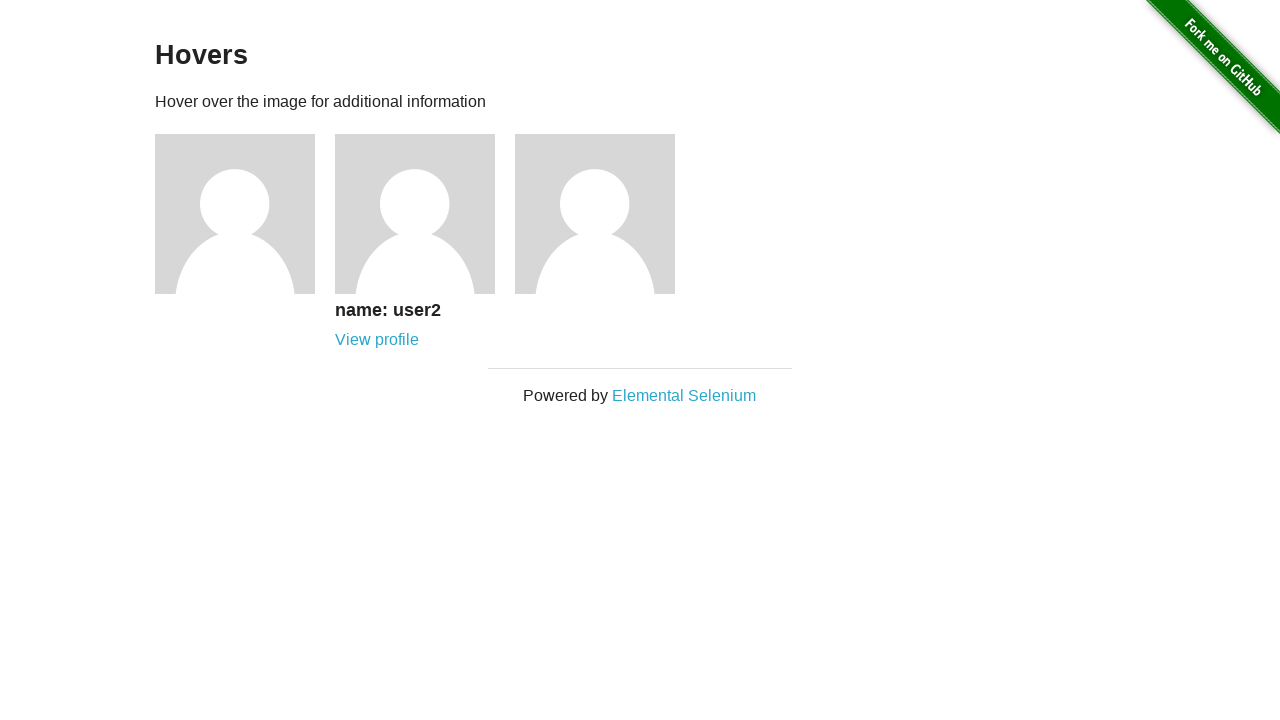

Verified link href contains '/users/2'
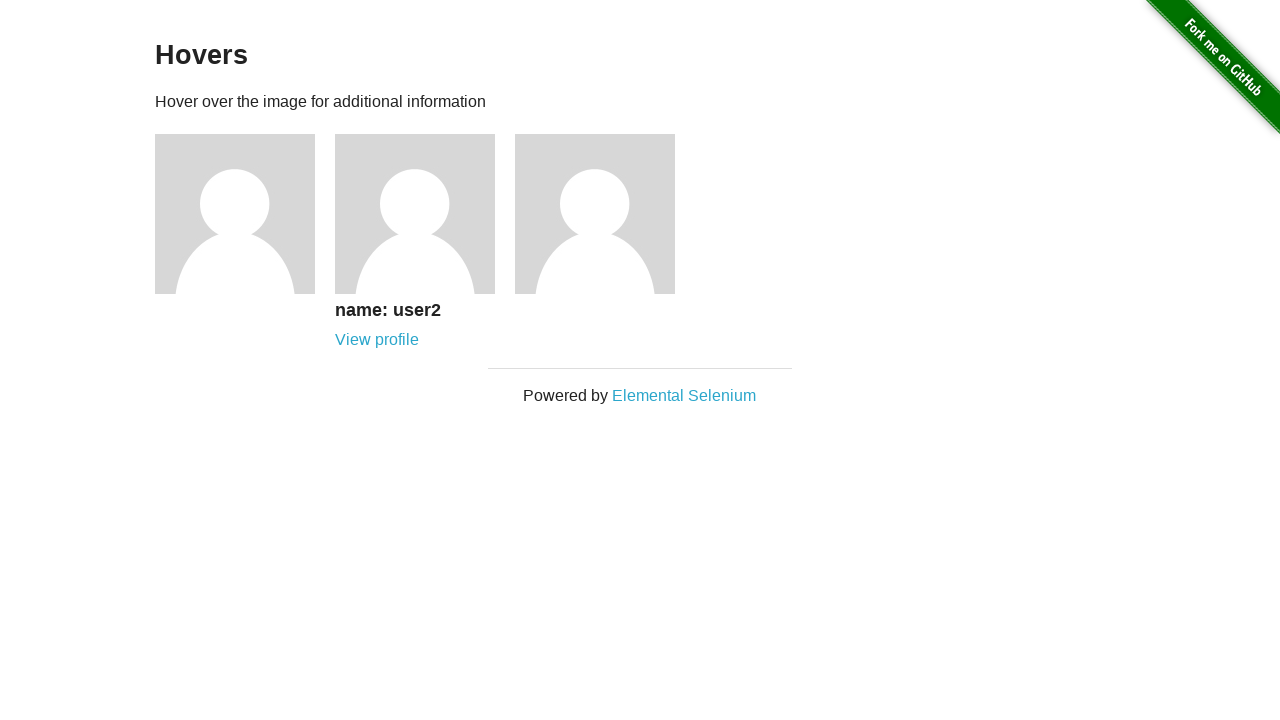

Verified link text contains 'View profile'
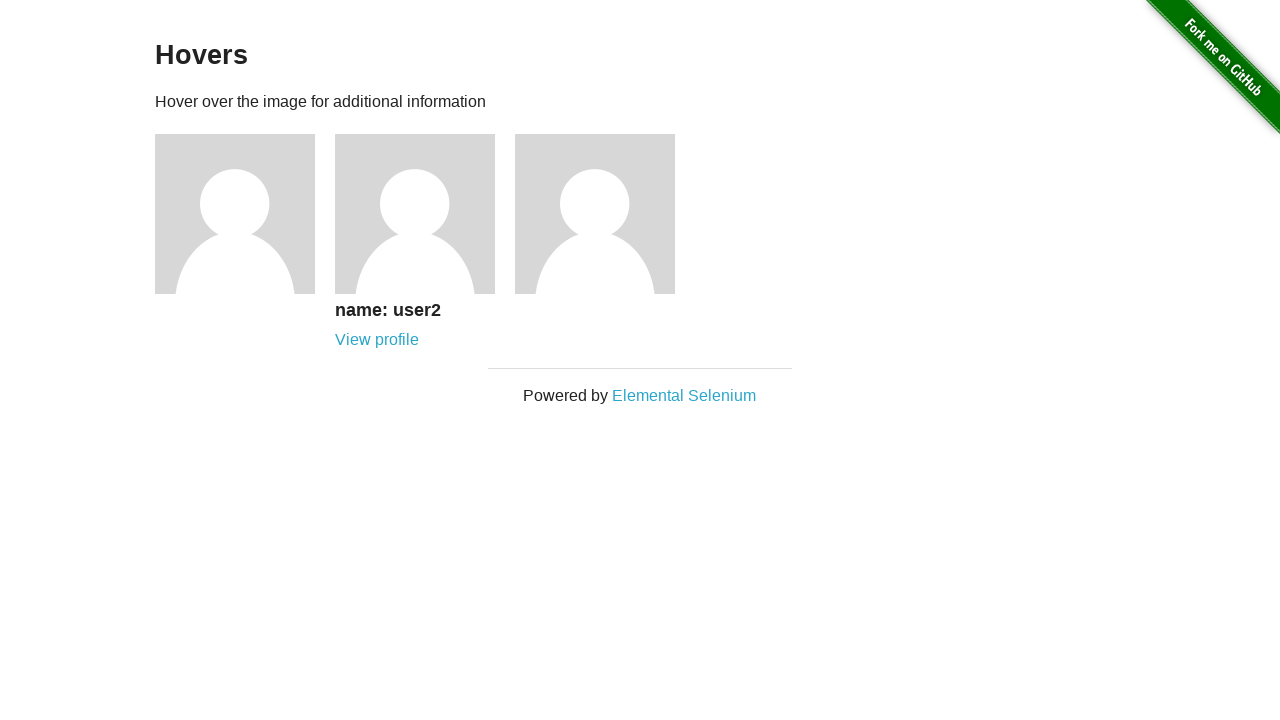

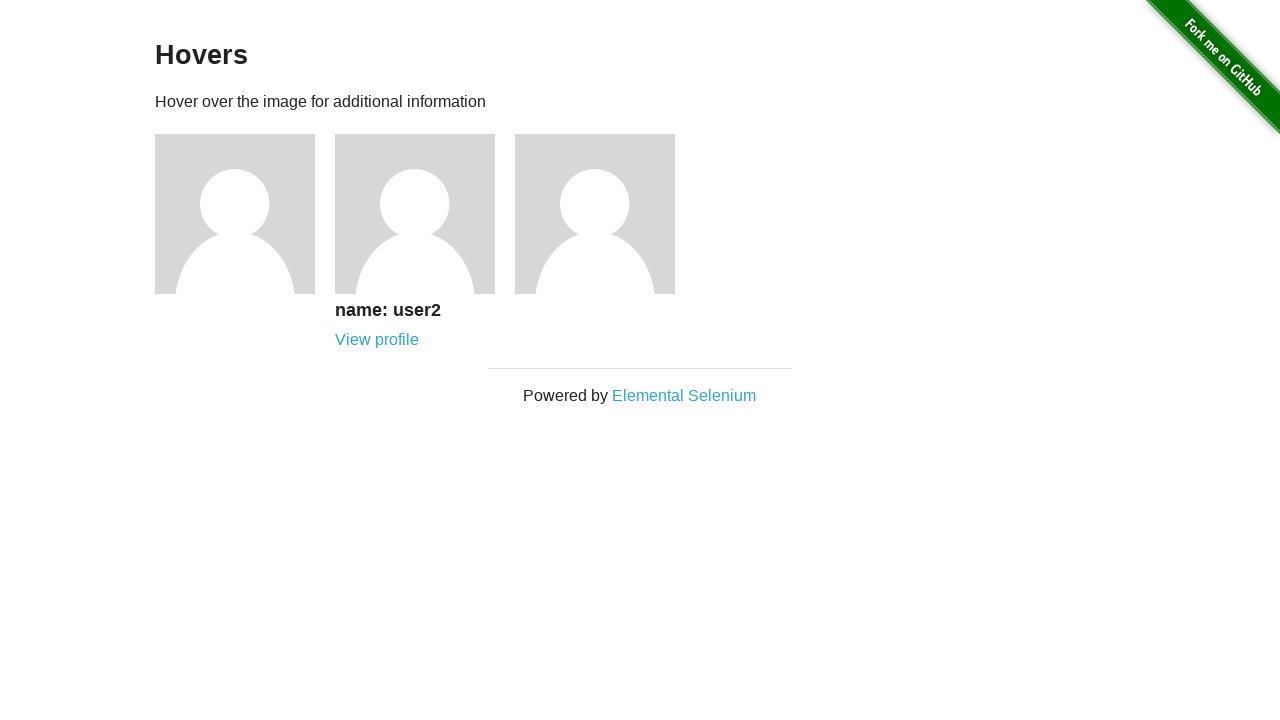